Tests dynamic control elements by clicking enable/disable buttons and verifying the state changes of a text input field and corresponding messages

Starting URL: https://the-internet.herokuapp.com/dynamic_controls

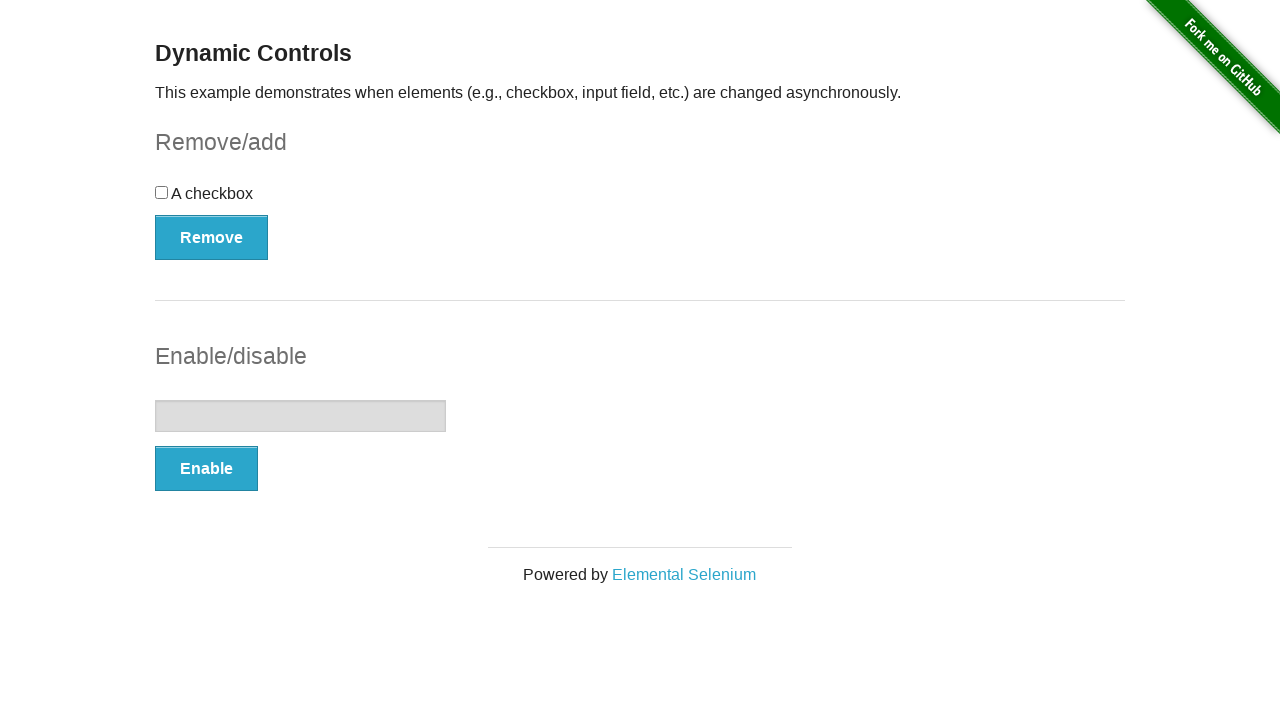

Clicked enable button to enable the text input at (206, 469) on (//button[@type='button'])[2]
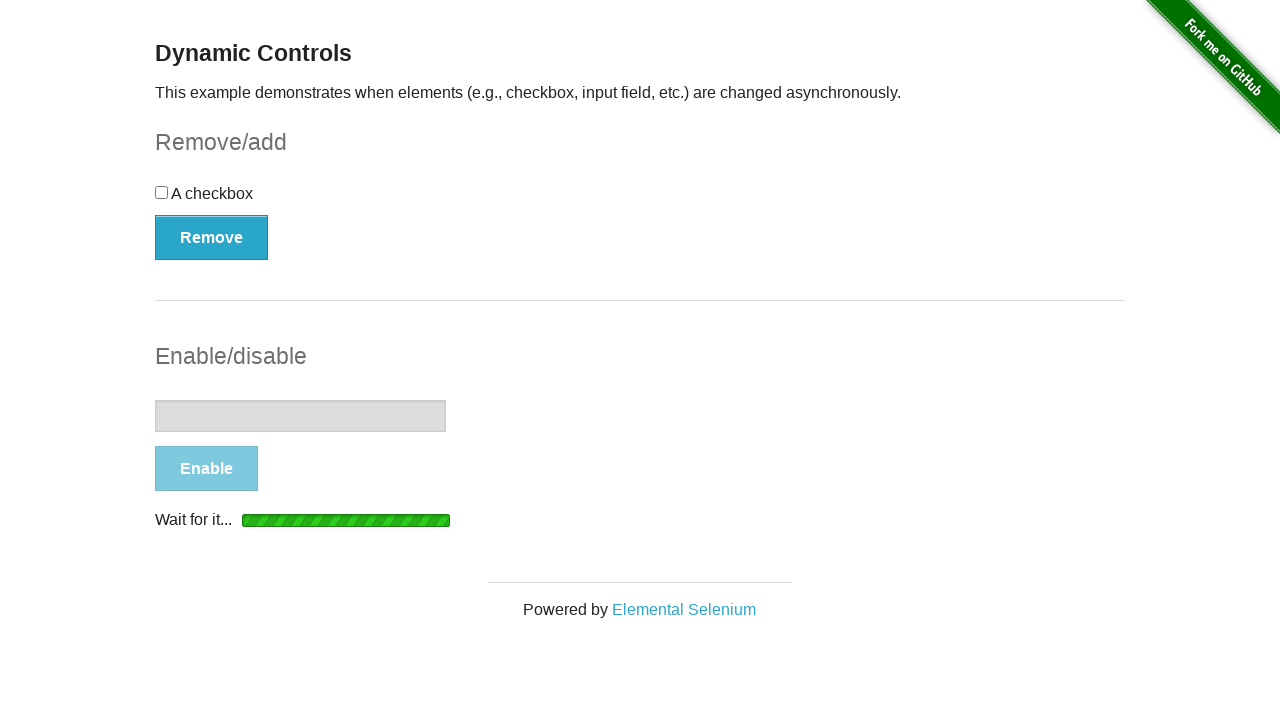

Waited for enabled message to appear
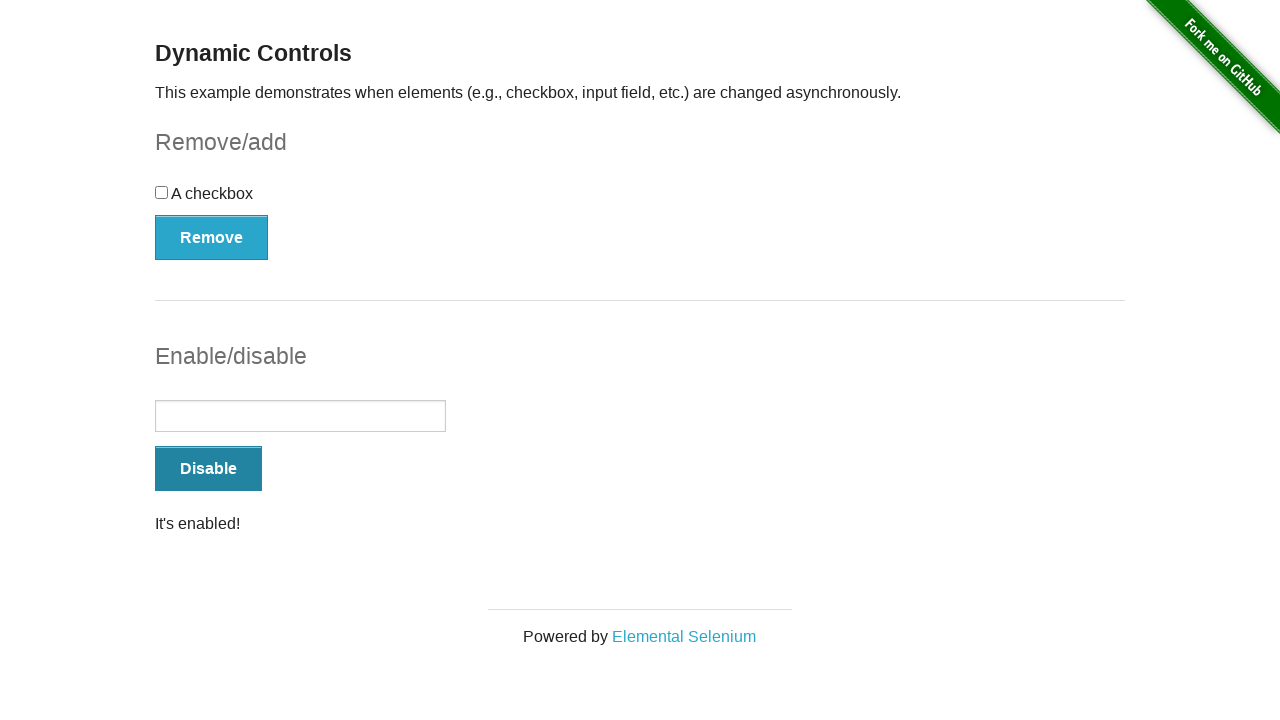

Retrieved enabled message text: 'It's enabled!'
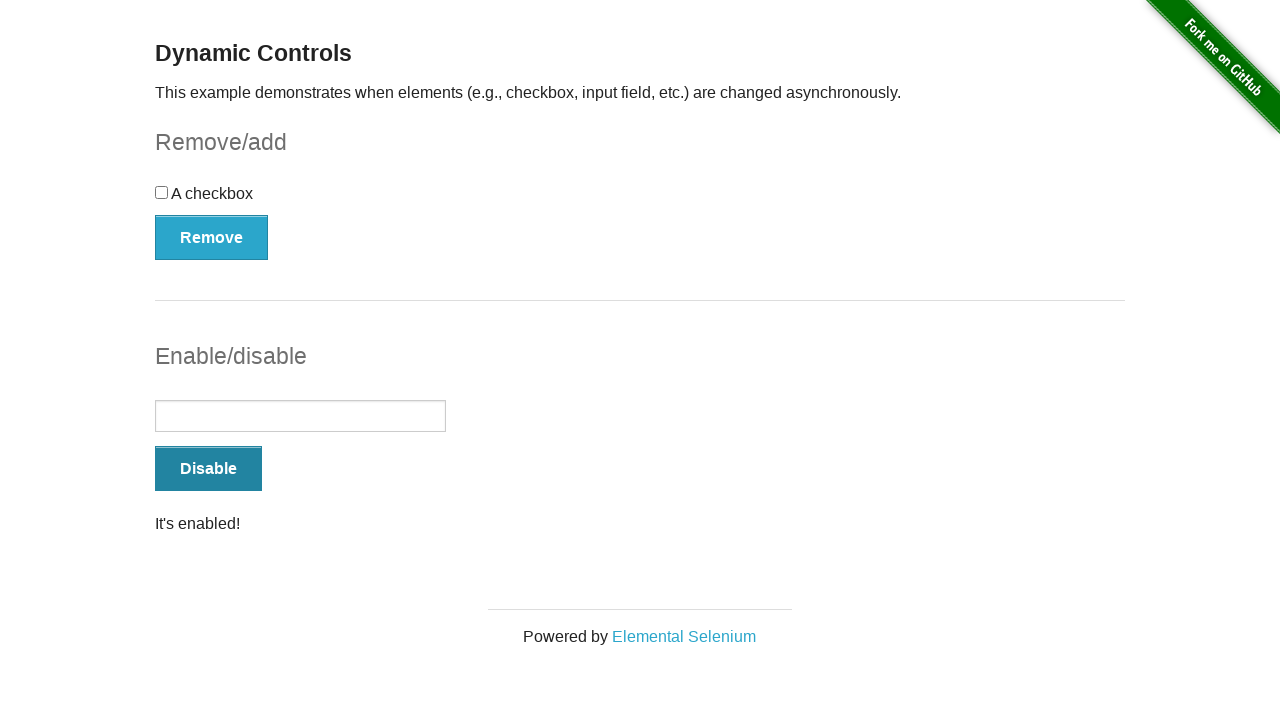

Verified enabled message text matches 'It's enabled!'
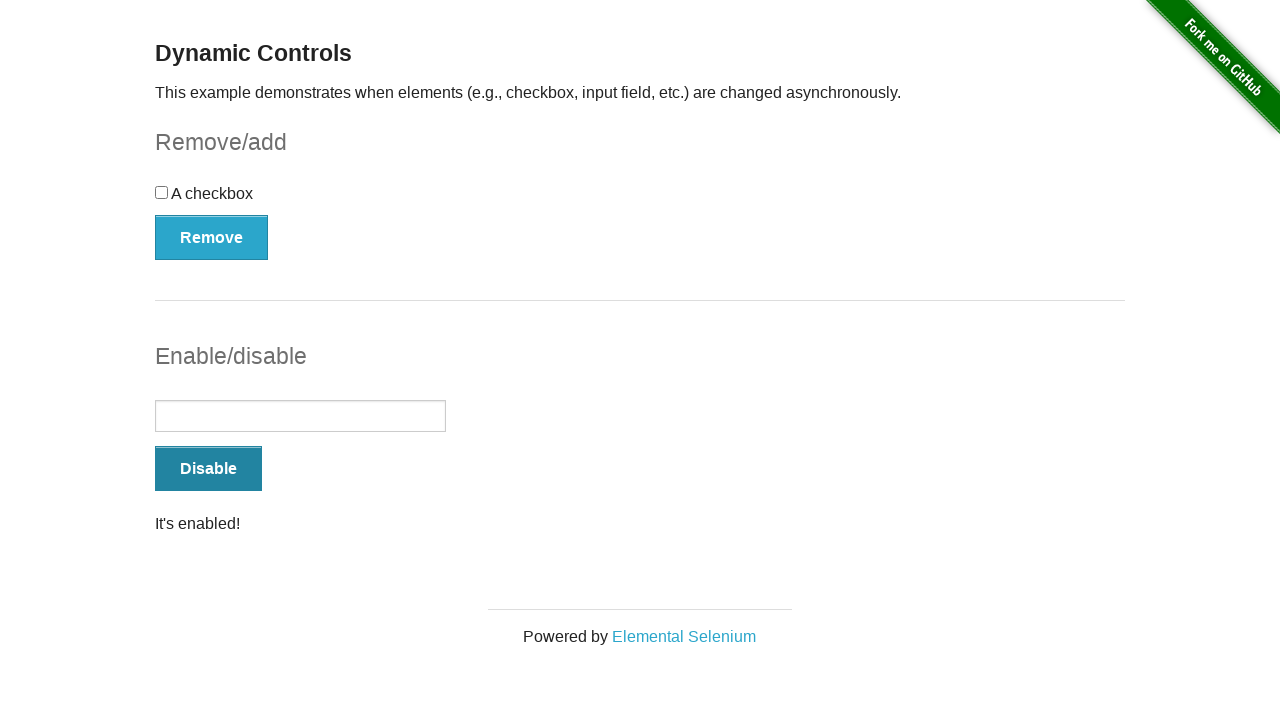

Located text input field
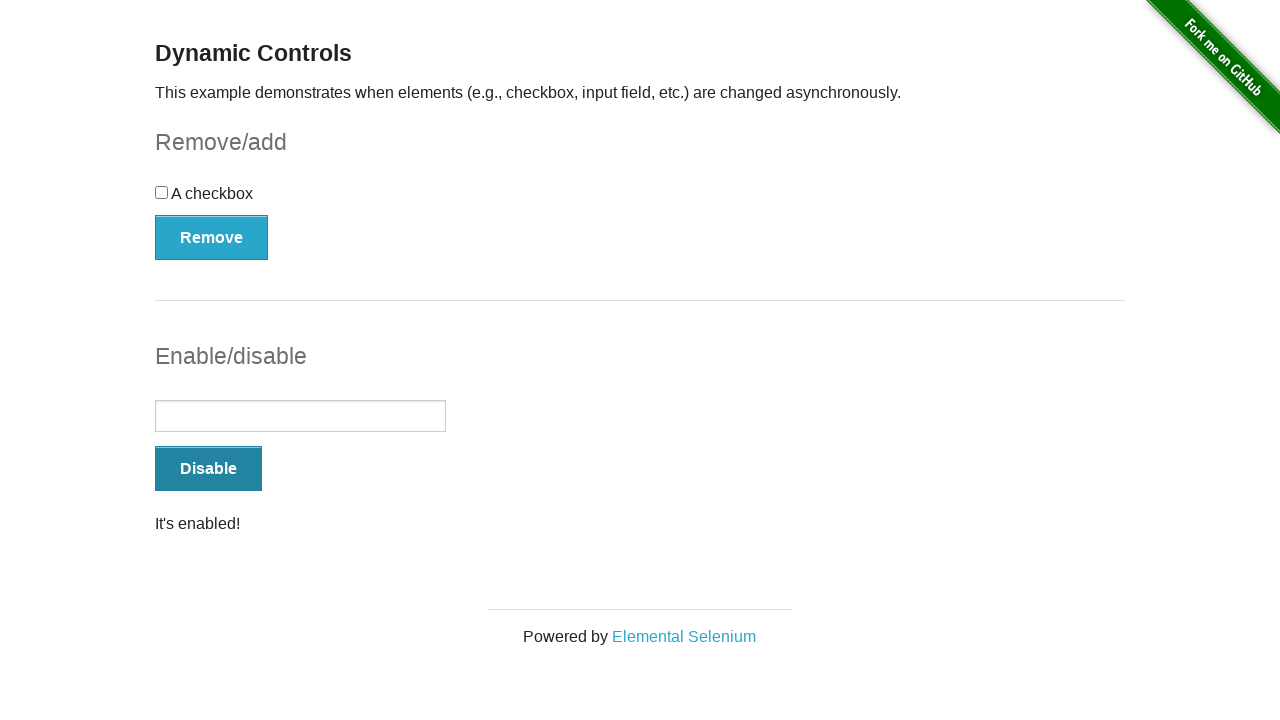

Verified text input field is enabled
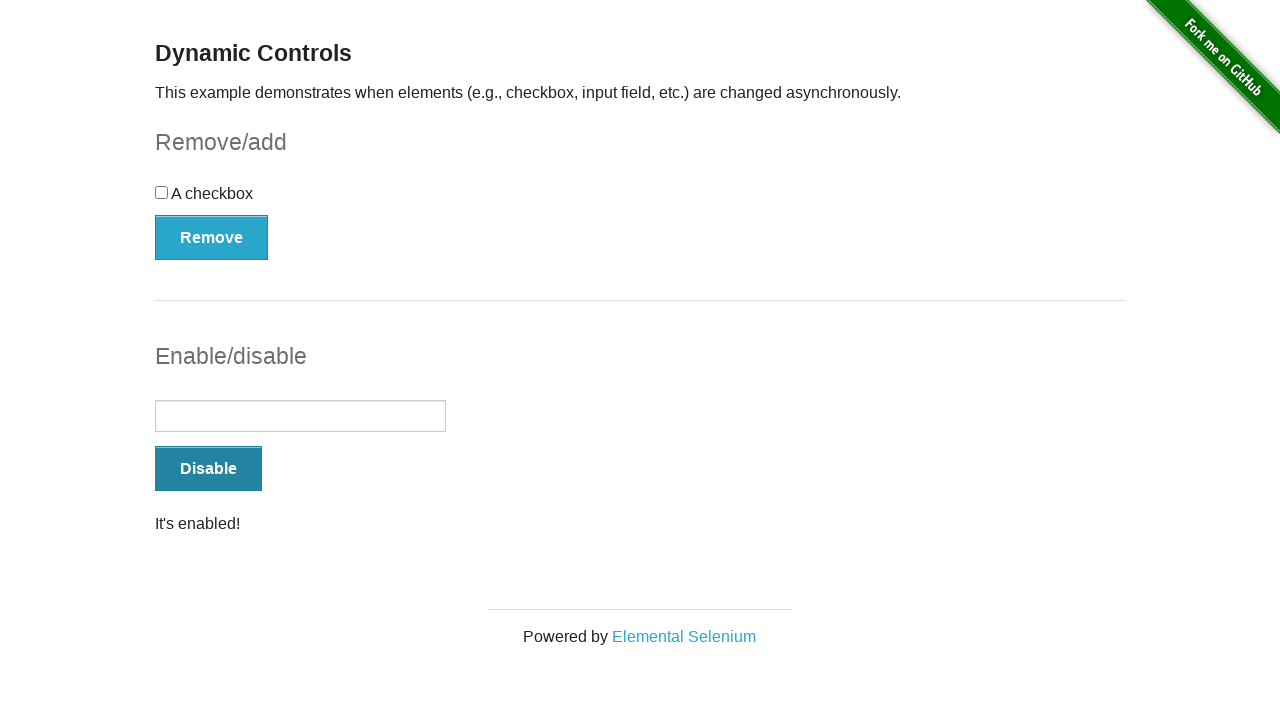

Clicked disable button to disable the text input at (208, 469) on (//button[@type='button'])[2]
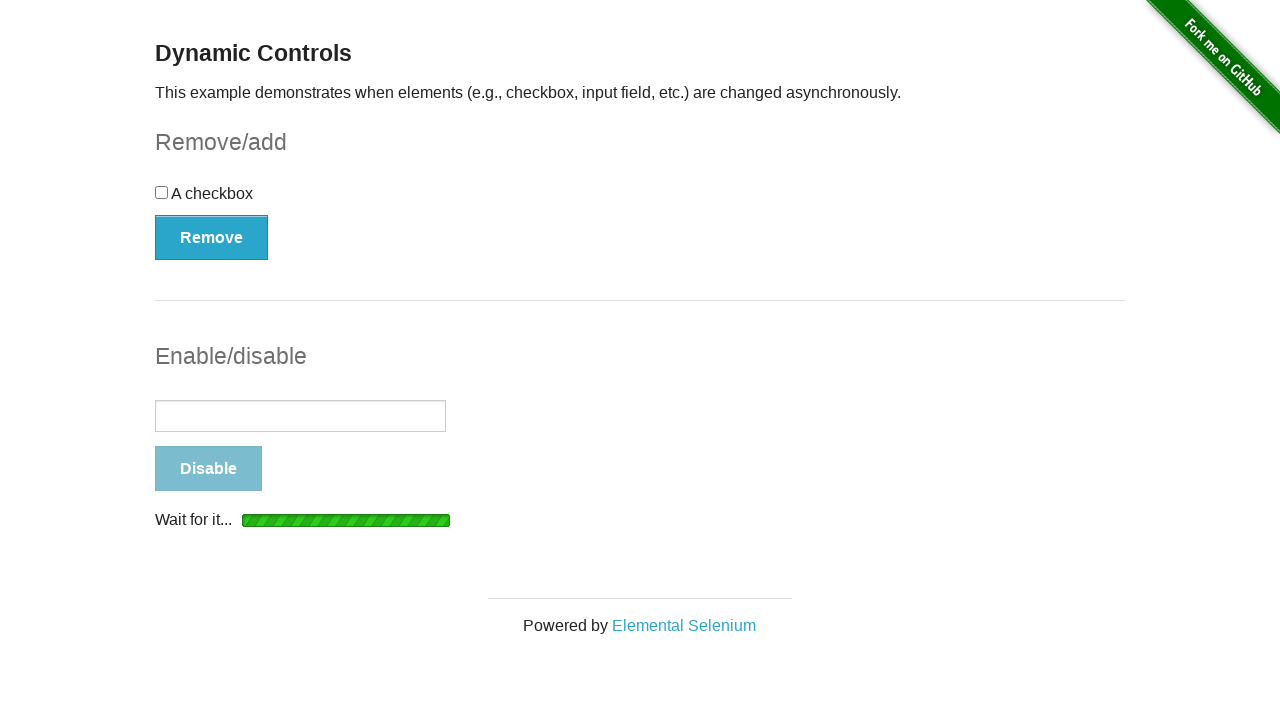

Waited for disabled message to appear
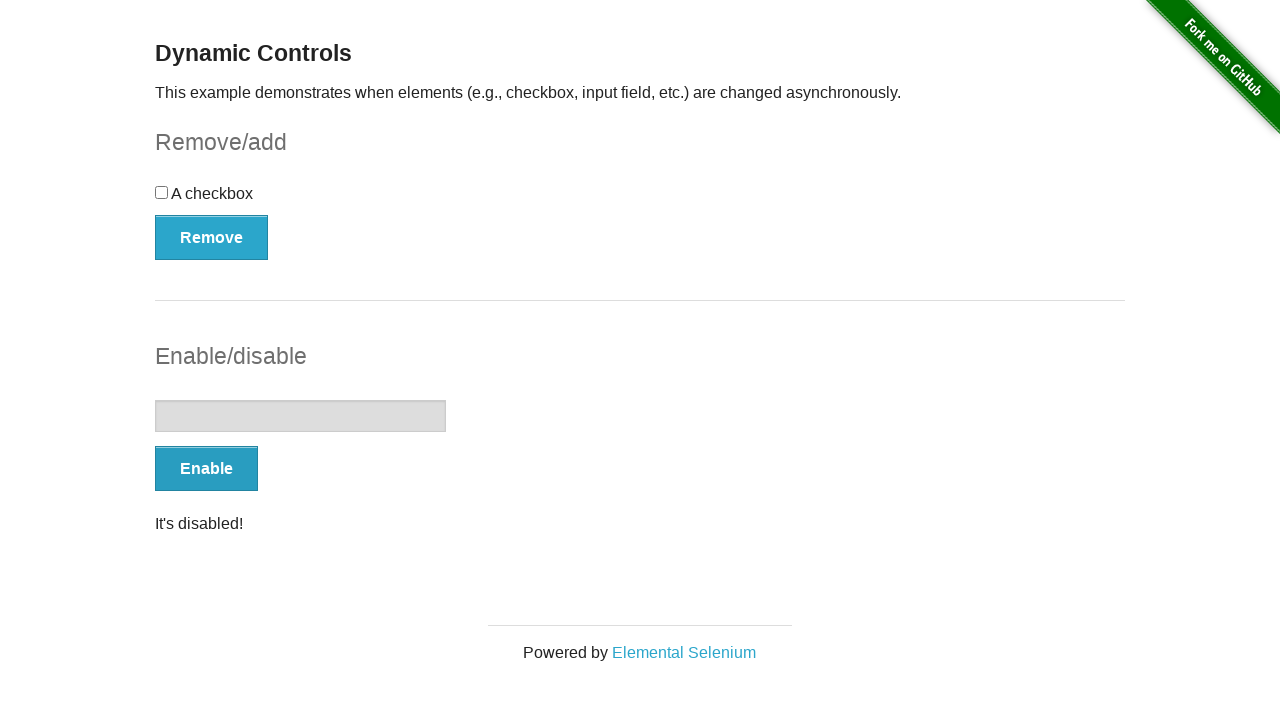

Retrieved disabled message text: 'It's disabled!'
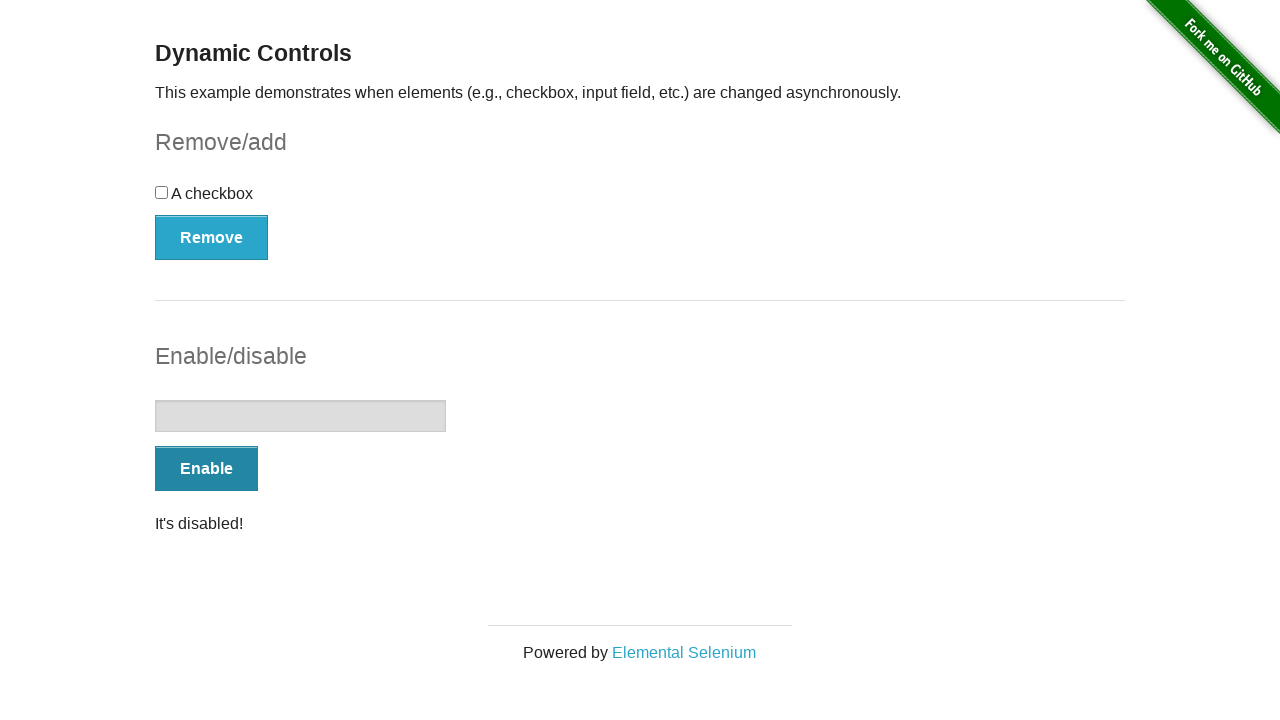

Verified disabled message text matches 'It's disabled!'
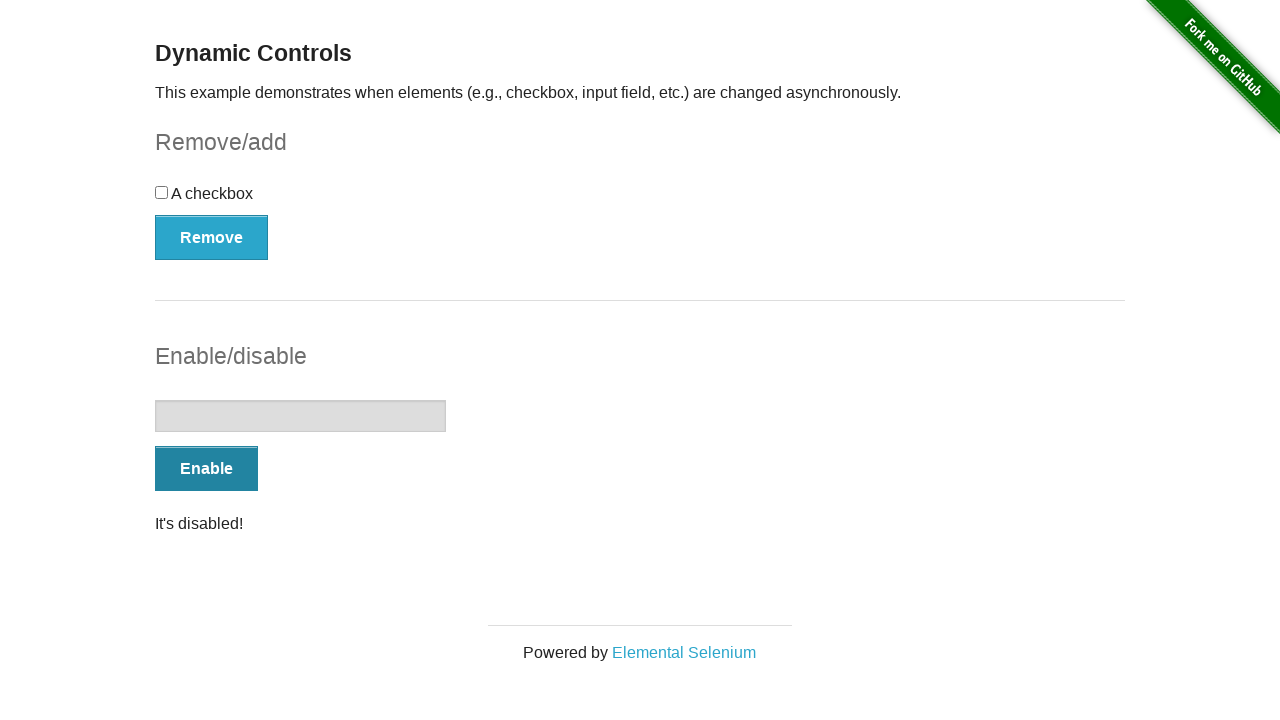

Verified text input field is disabled
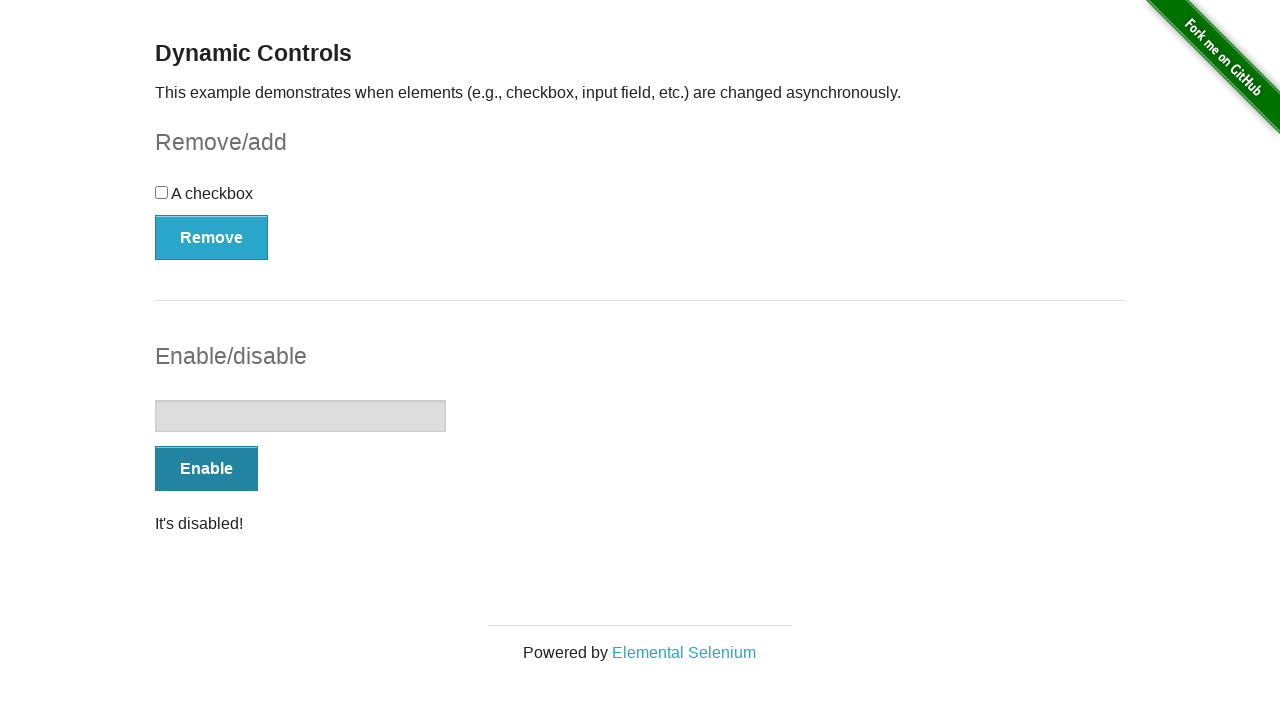

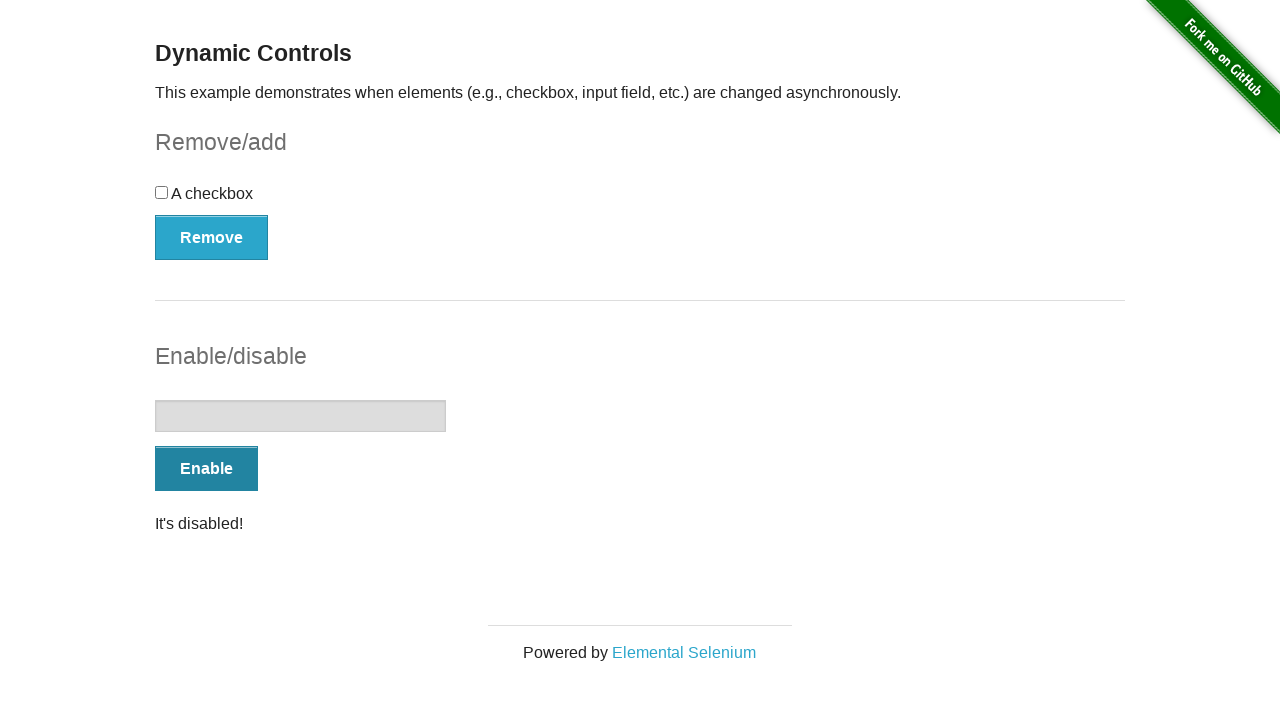